Tests mouse hover and click interaction on the W3Schools JavaScript popup tutorial page by moving to and clicking the "Try it Yourself" link using mouse actions.

Starting URL: https://www.w3schools.com/js/js_popup.asp

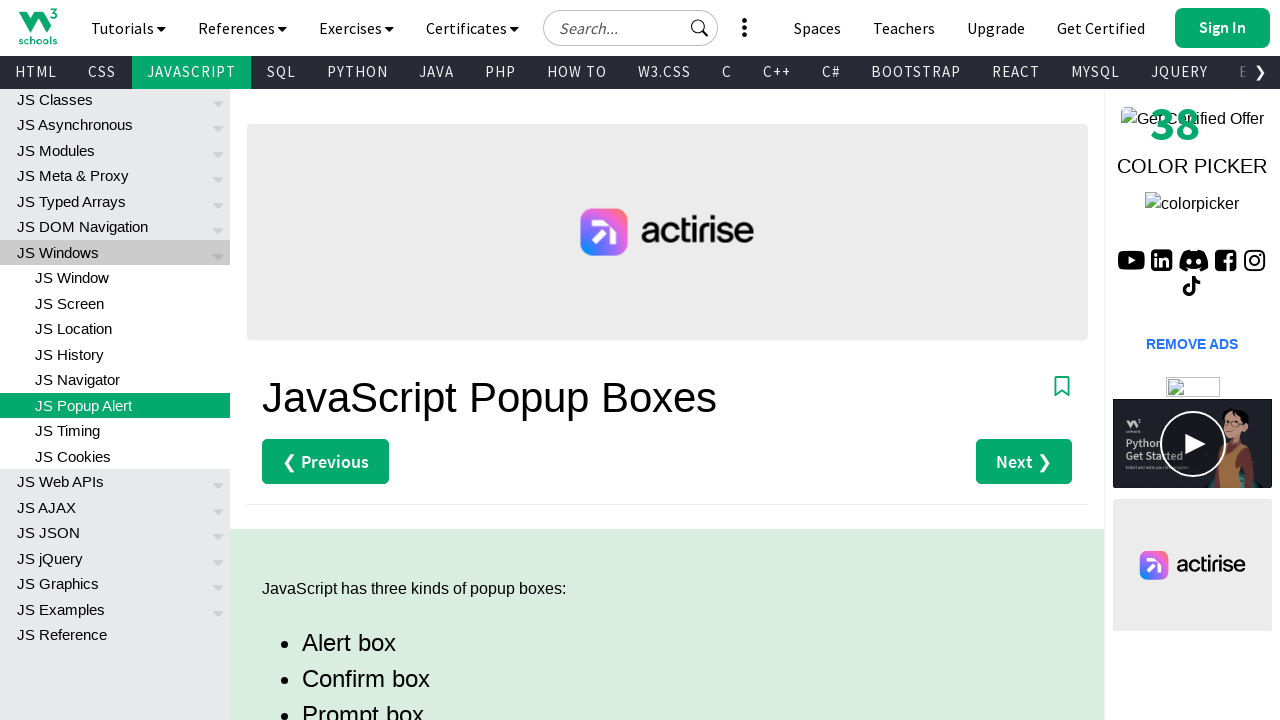

Located 'Try it Yourself' link on the W3Schools JavaScript popup tutorial page
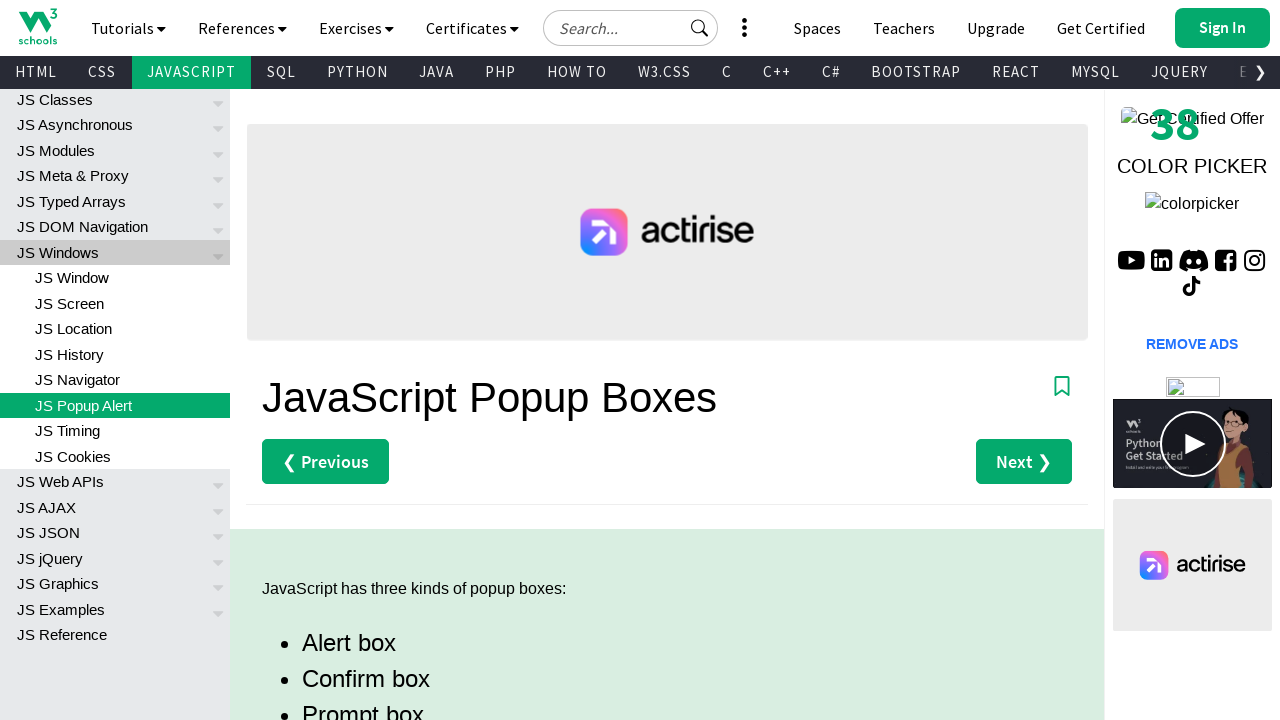

Hovered mouse over 'Try it Yourself' link at (334, 360) on a:has-text('Try it Yourself') >> nth=0
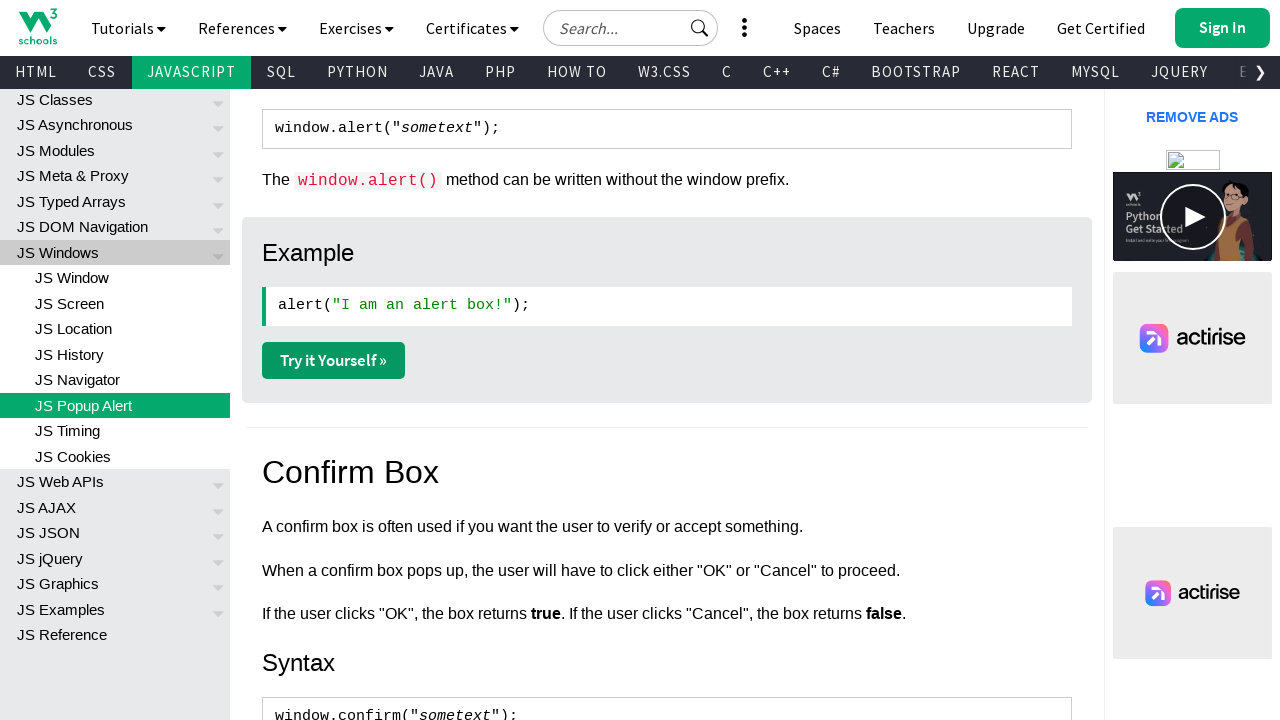

Clicked 'Try it Yourself' link at (334, 360) on a:has-text('Try it Yourself') >> nth=0
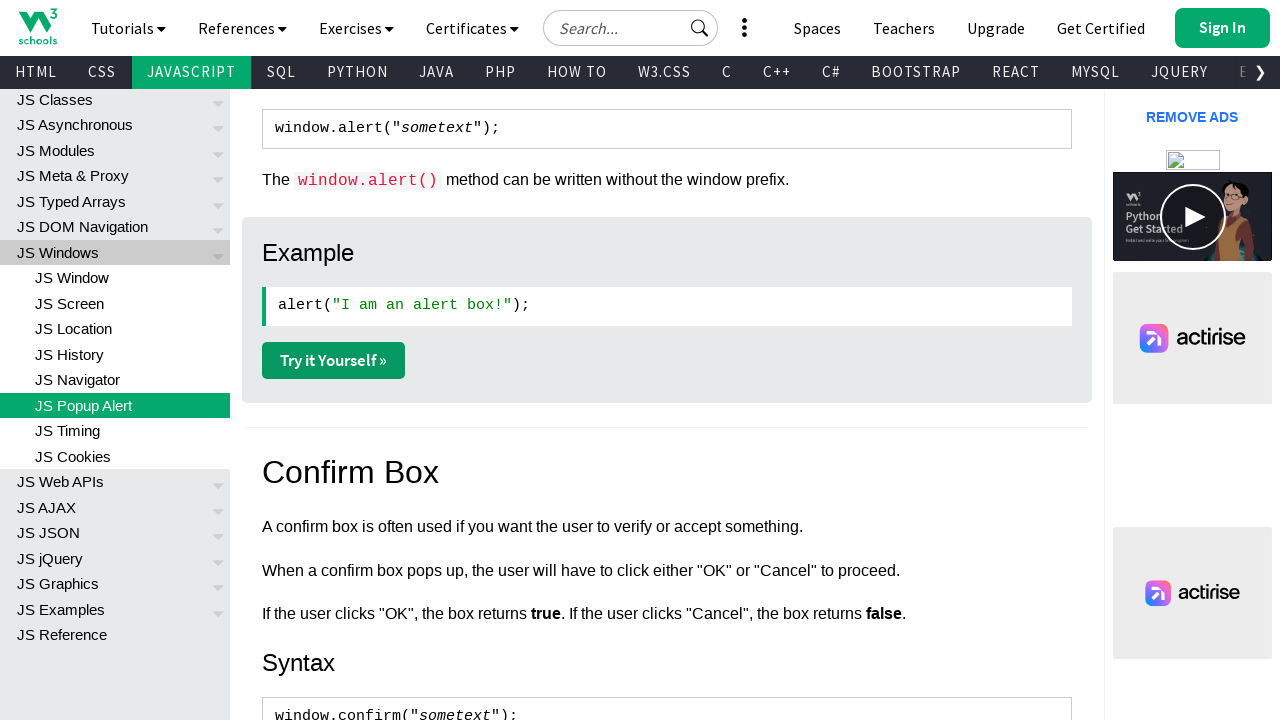

Page loaded after clicking 'Try it Yourself' link
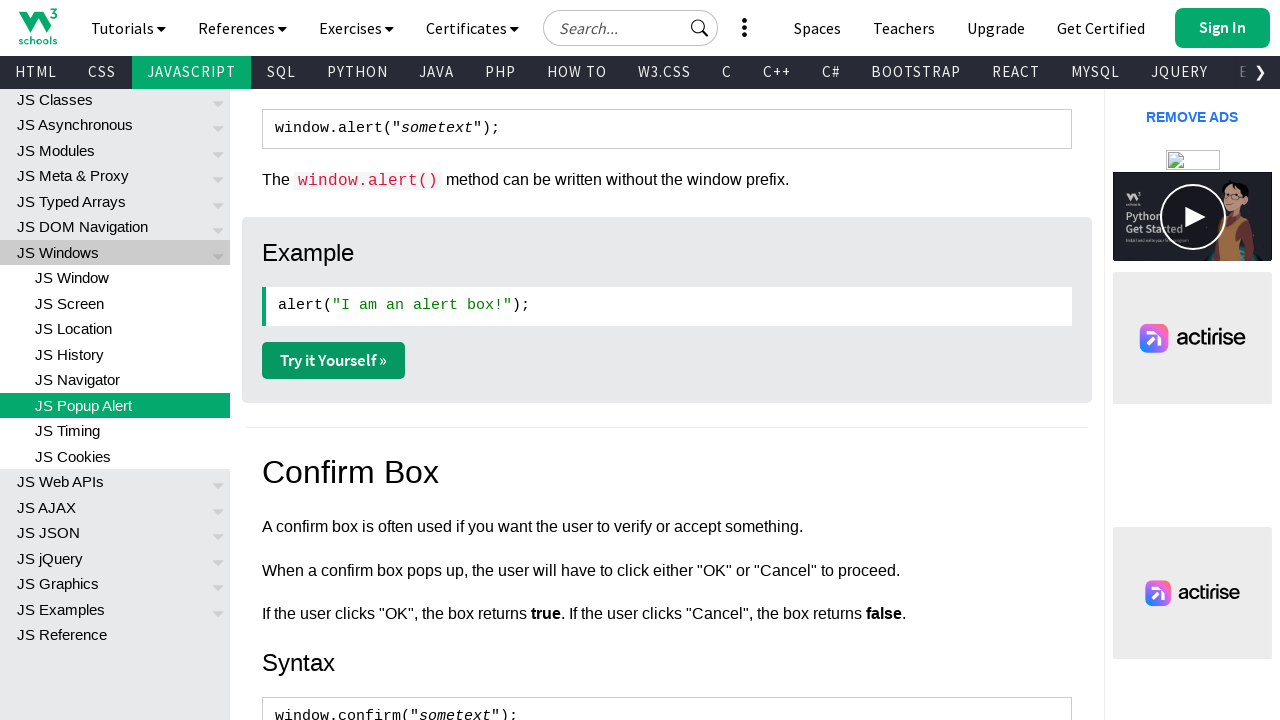

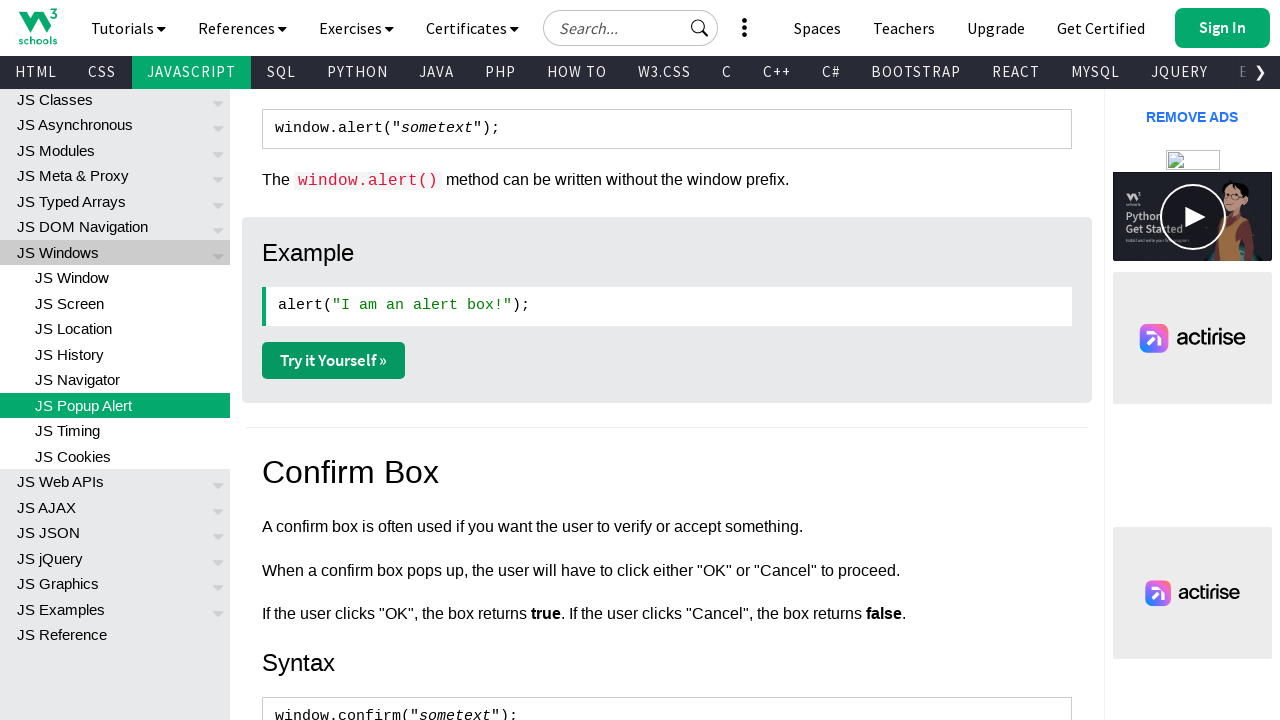